Tests password validation on MailChimp signup form by entering different password patterns and verifying validation messages

Starting URL: https://login.mailchimp.com/signup/

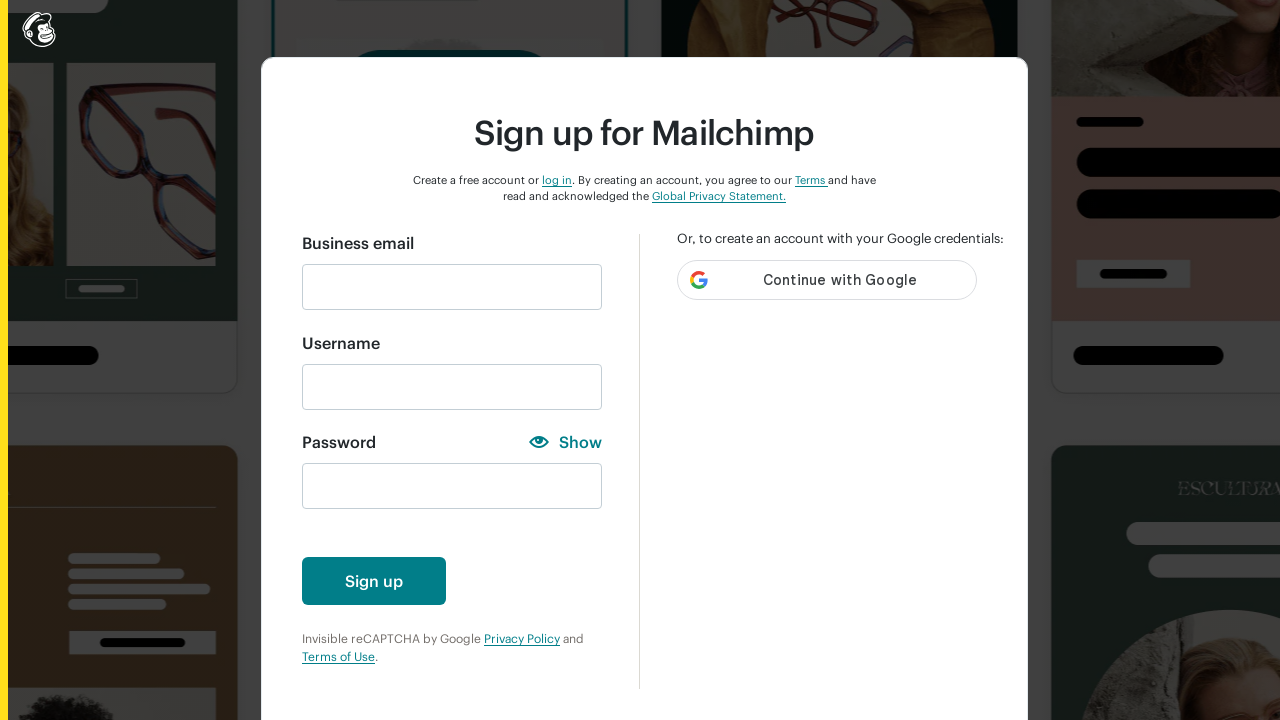

Filled email field with 'hanala2002@yahoo.com' on input#email
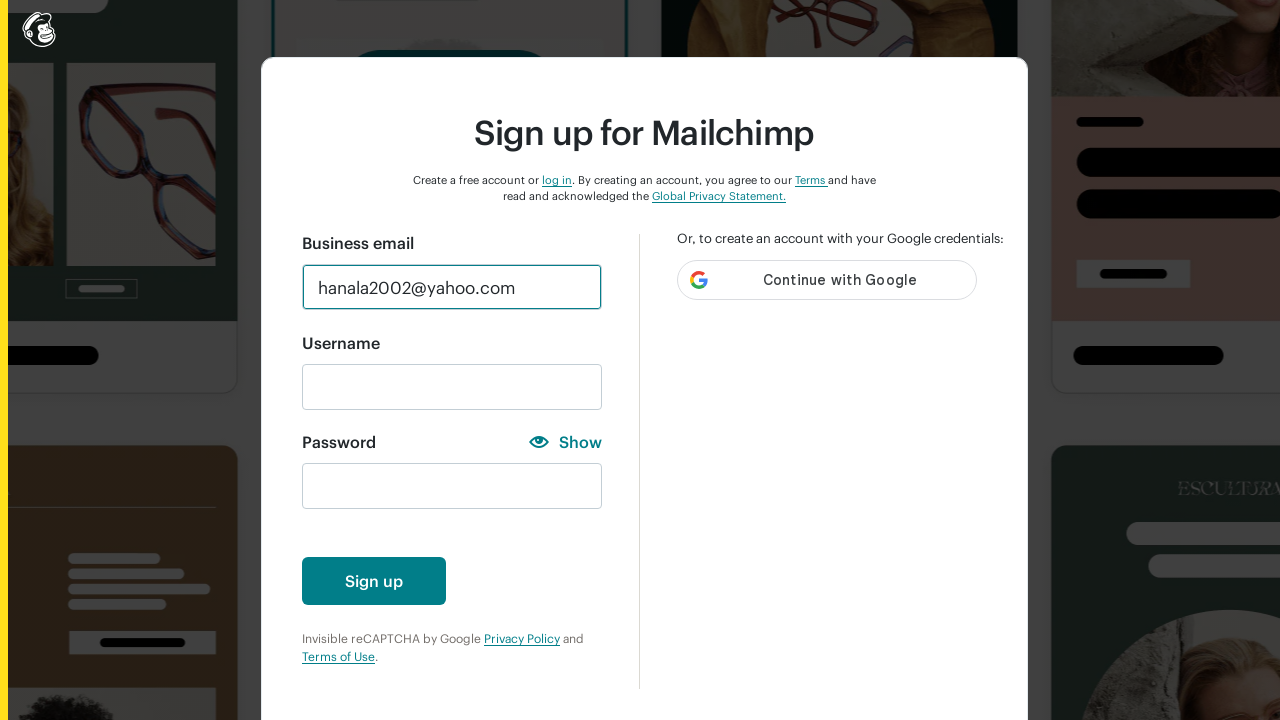

Pressed Tab to move focus from email field on input#email
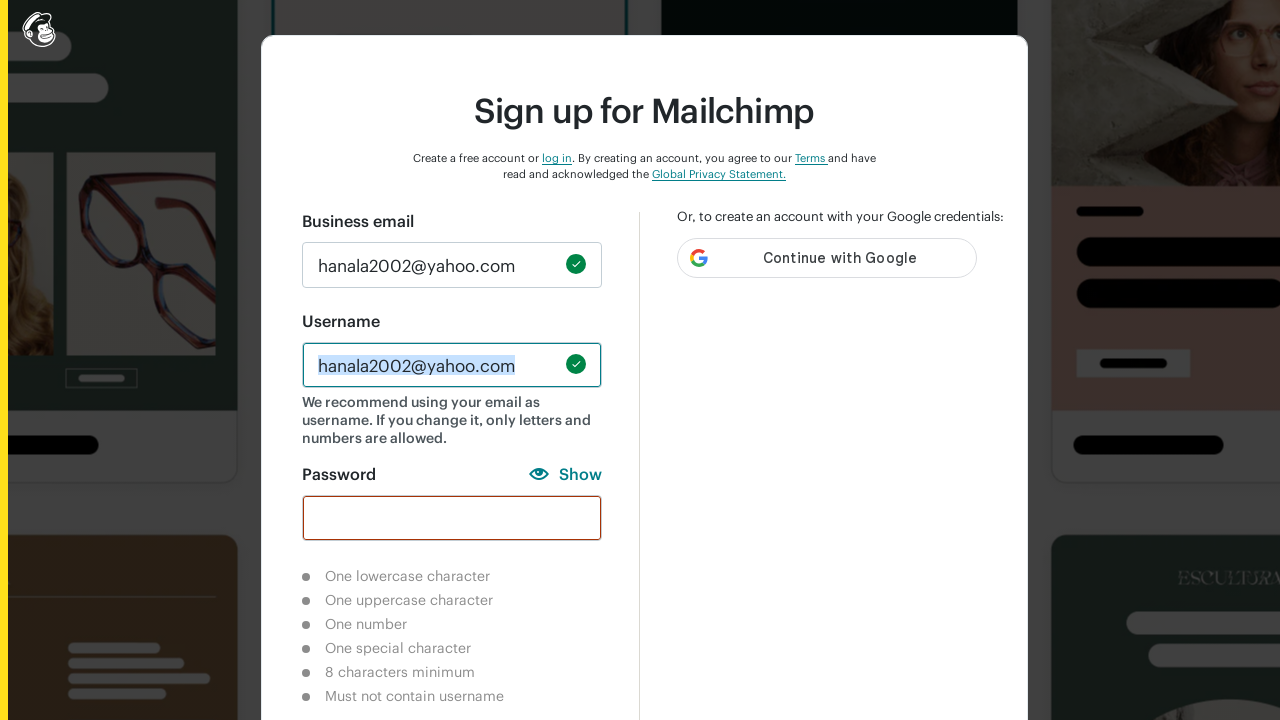

Filled password field with numeric-only password '123456' on input#new_password
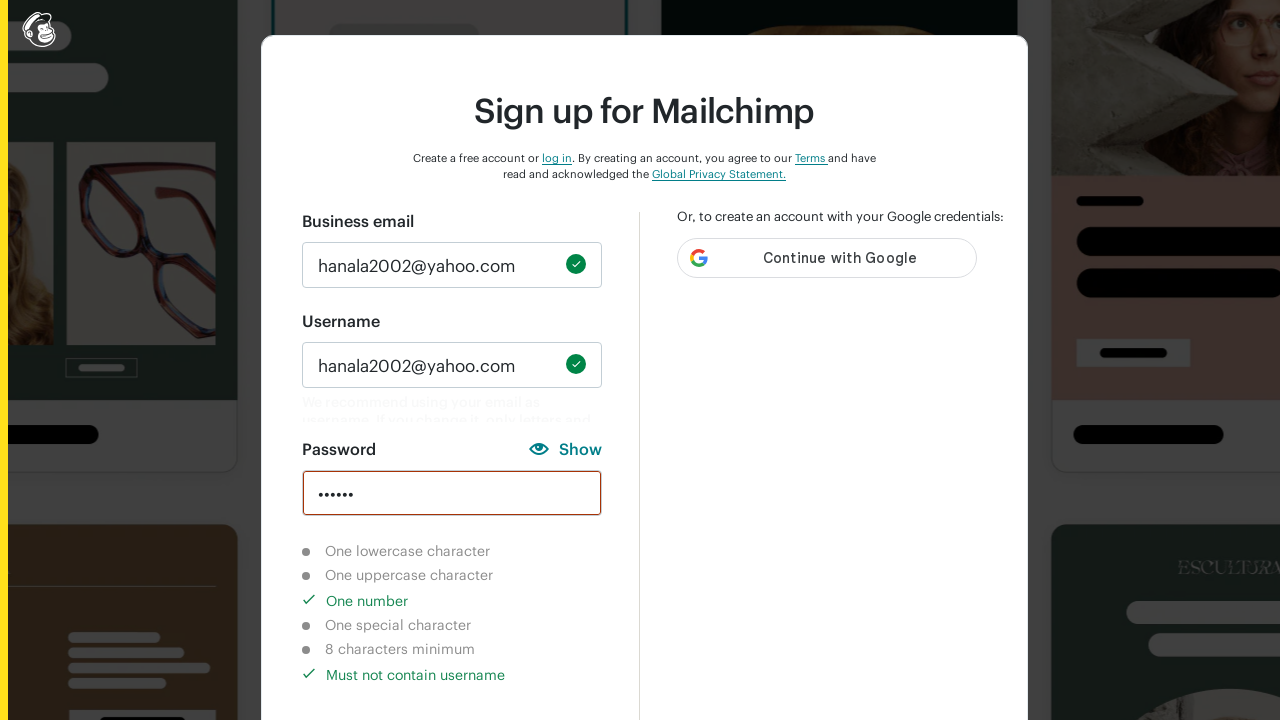

Pressed Tab to trigger password validation for numeric pattern on input#new_password
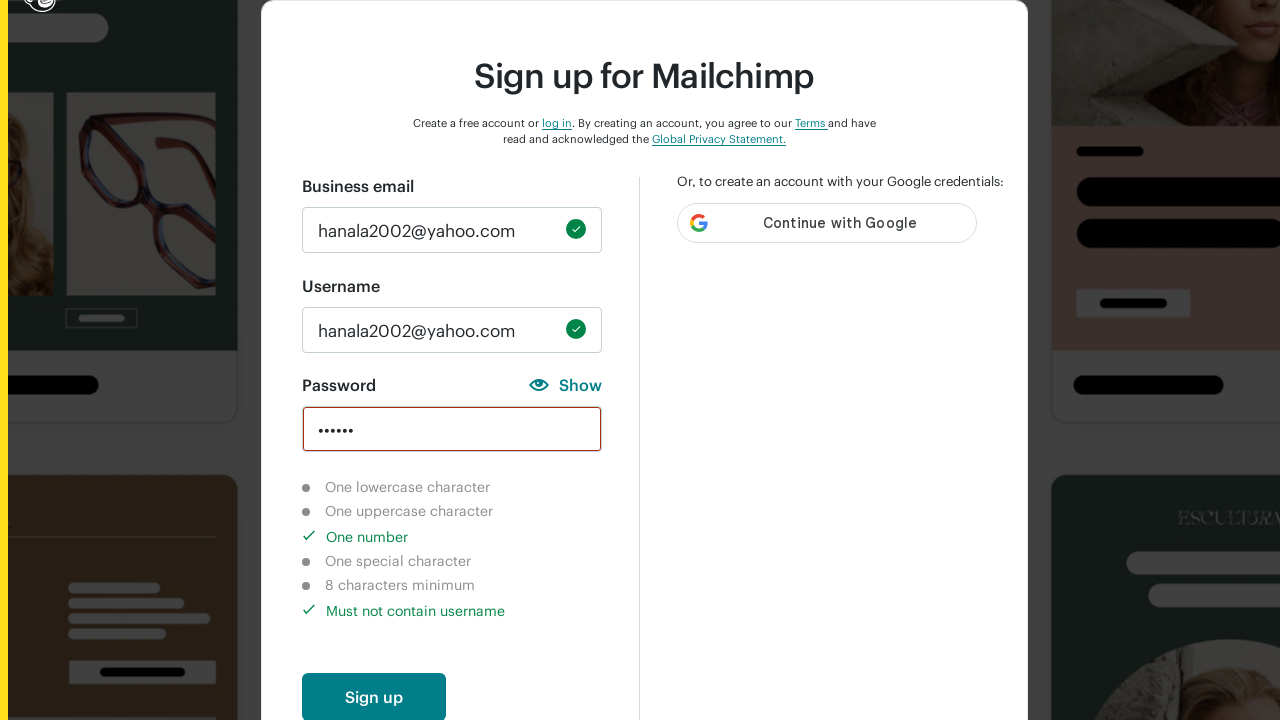

Waited 3 seconds for validation indicators to appear
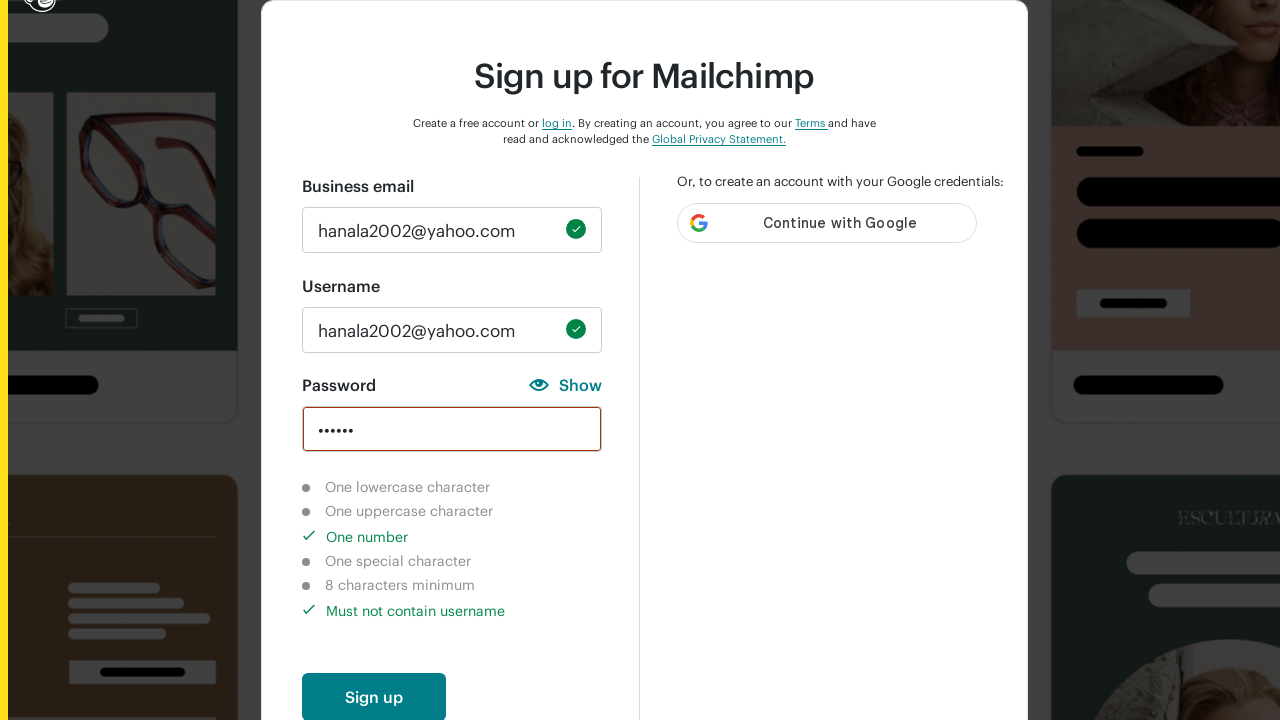

Verified lowercase character validation indicator shows as not-completed
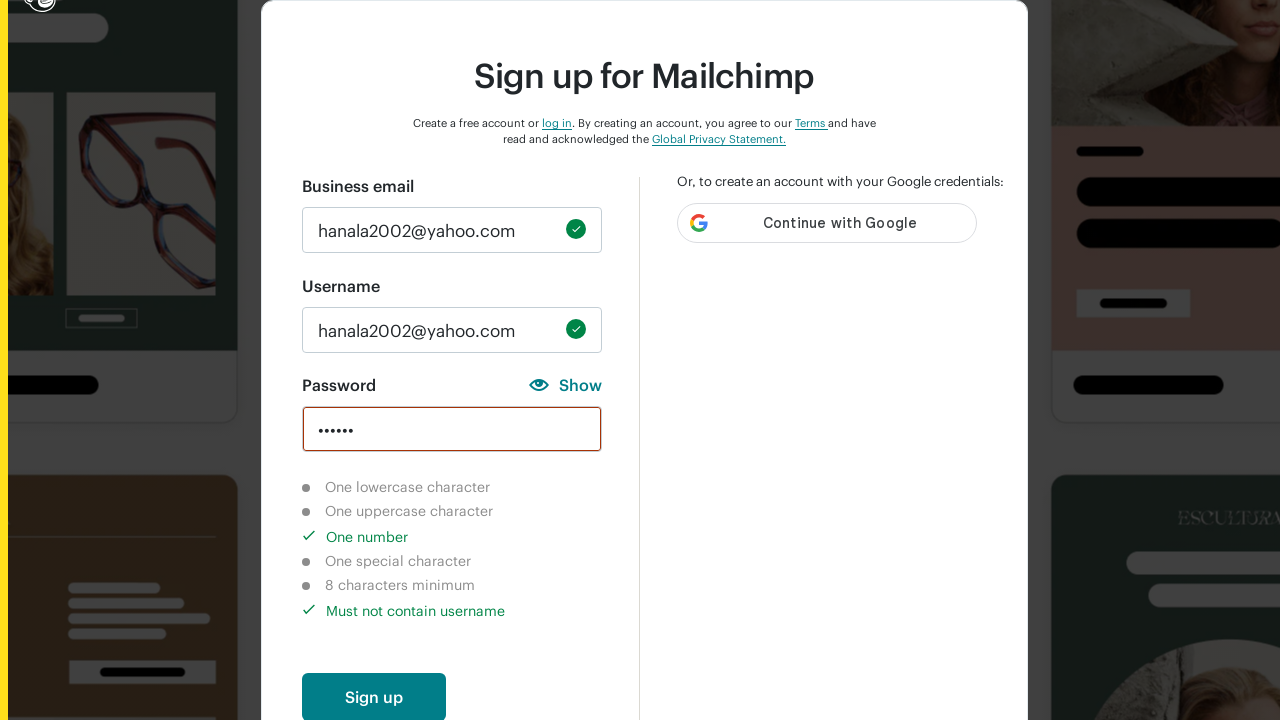

Verified uppercase character validation indicator shows as not-completed
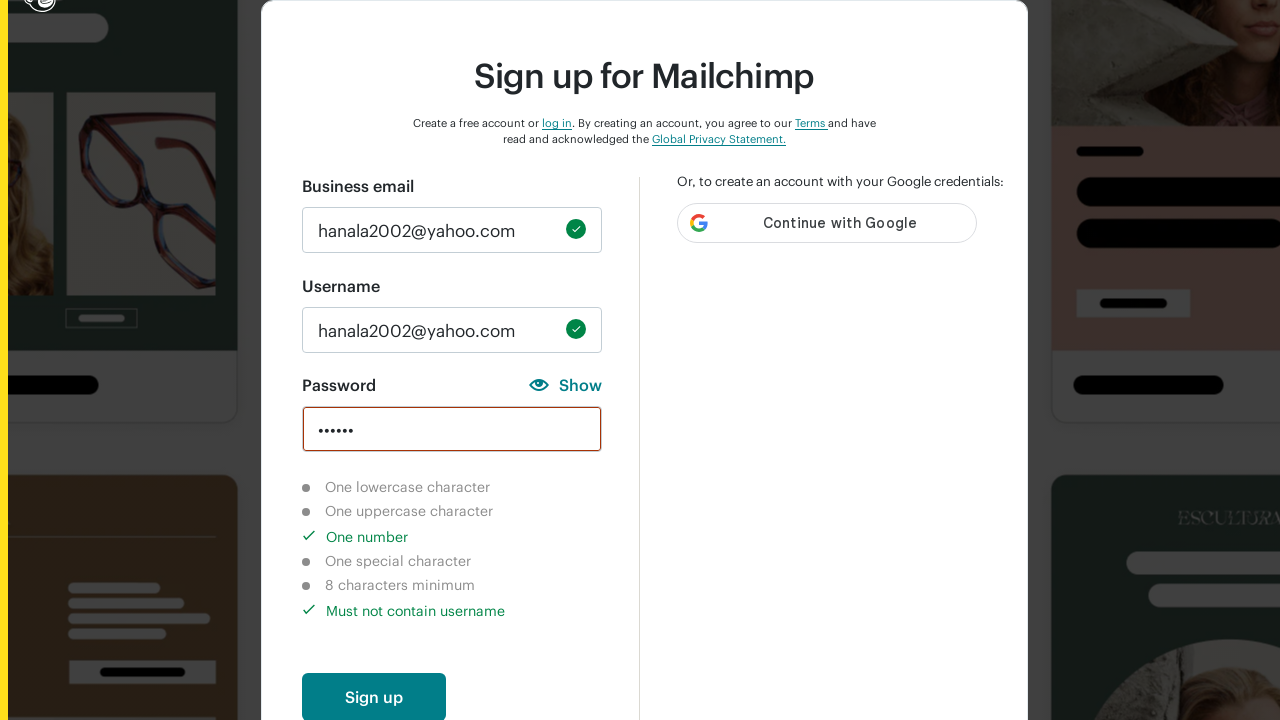

Verified number character validation indicator shows as completed
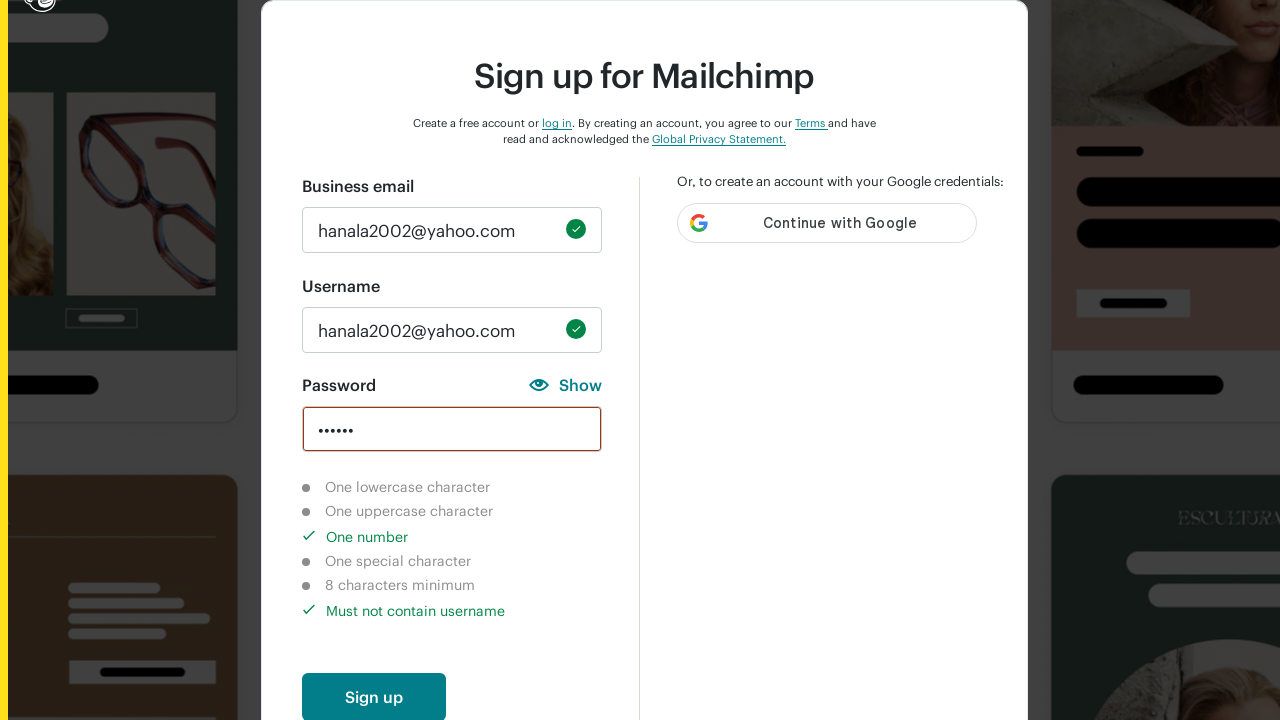

Verified special character validation indicator shows as not-completed
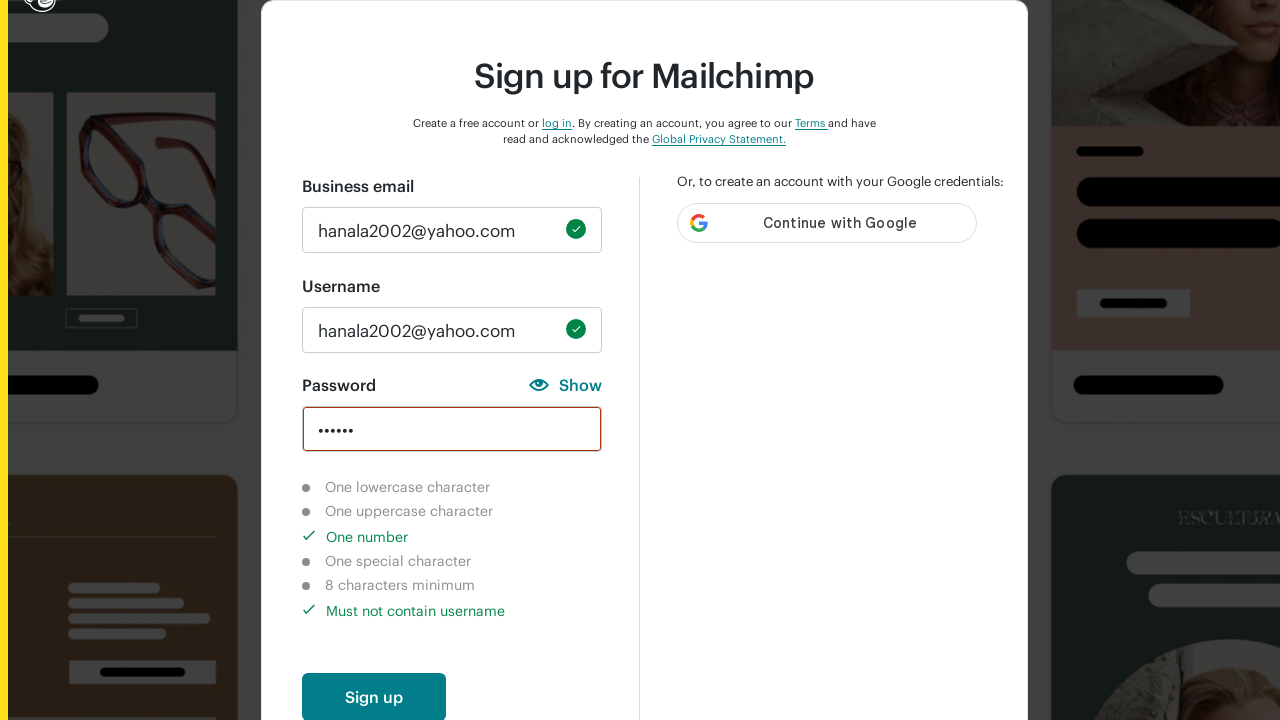

Verified 8-character minimum length validation indicator shows as not-completed
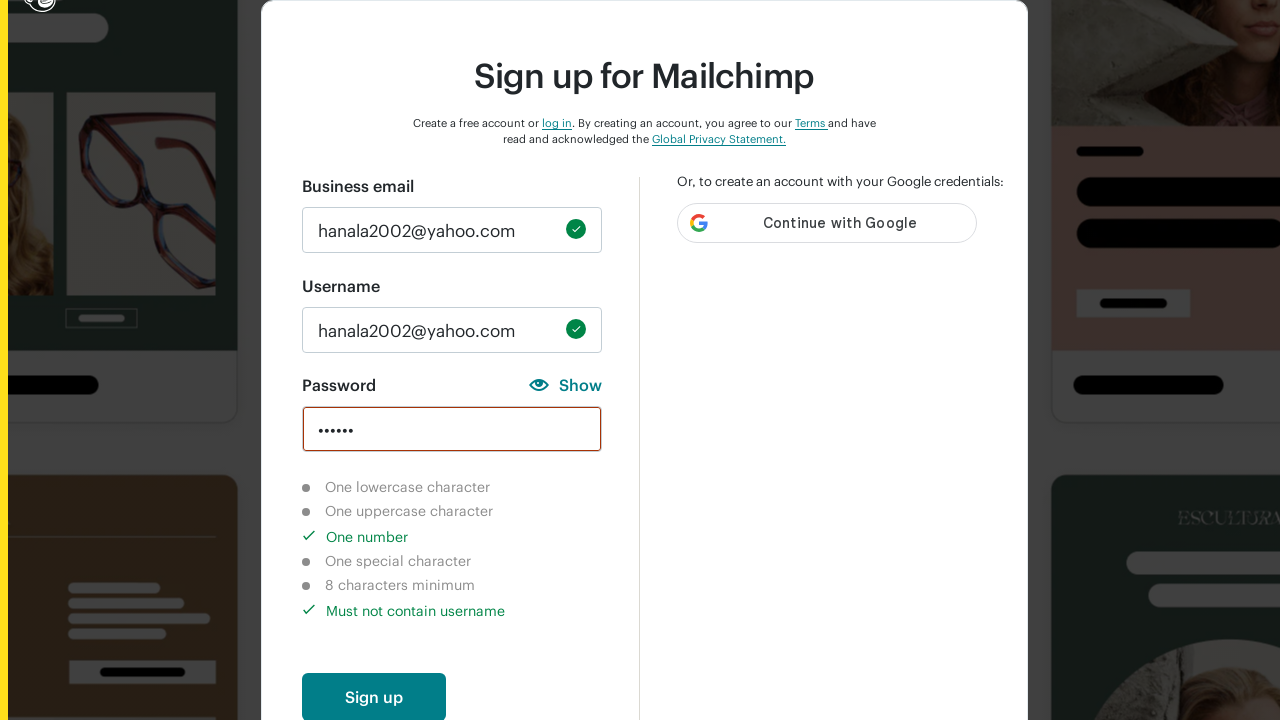

Verified username check validation indicator shows as completed
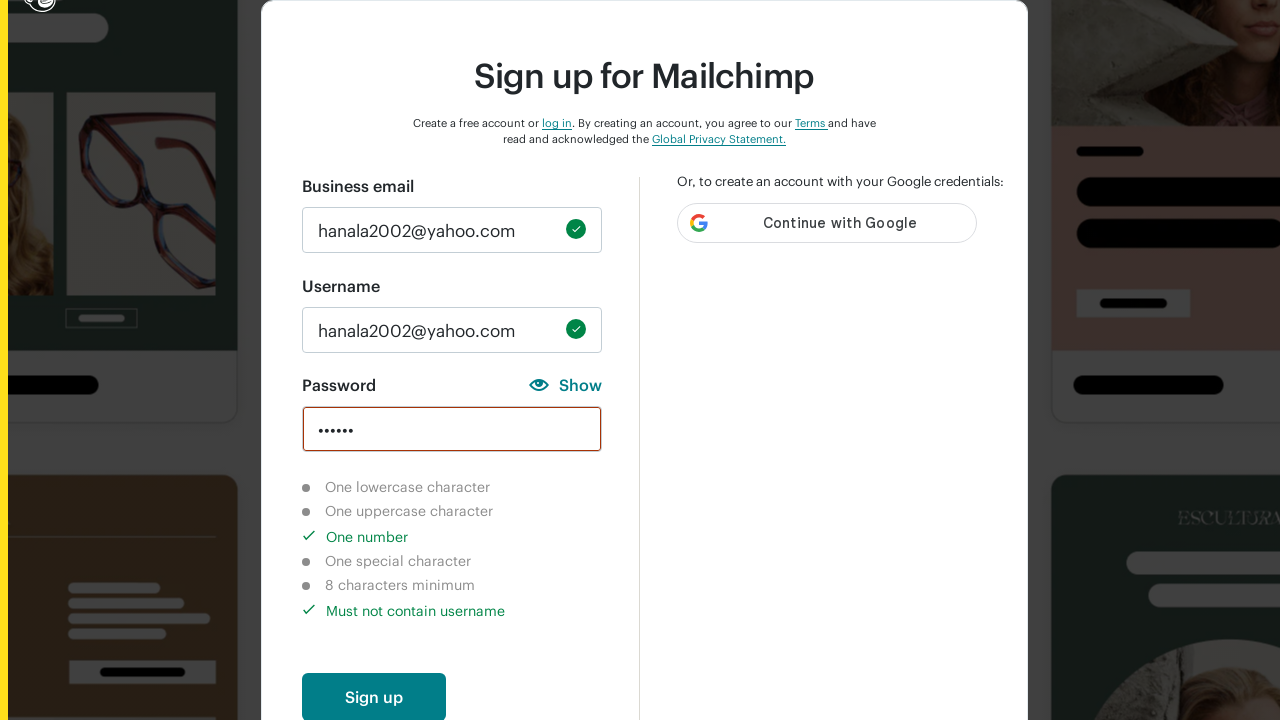

Cleared password field for next test on input#new_password
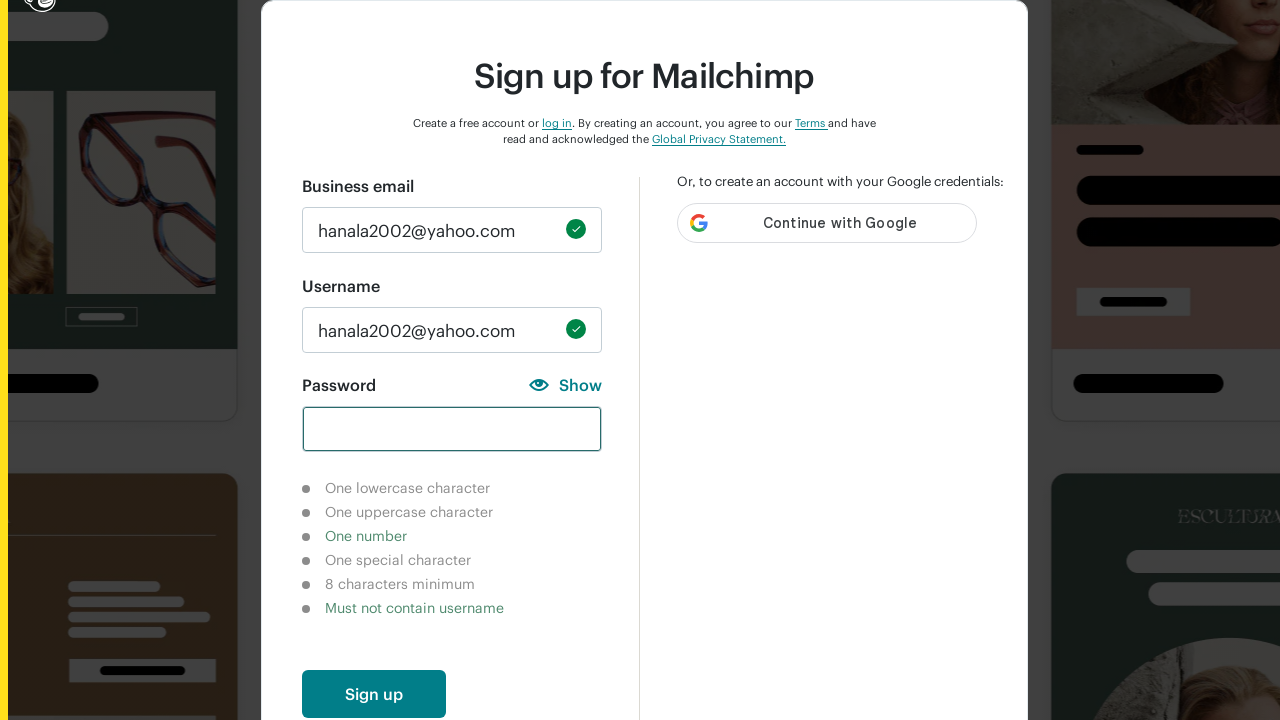

Filled password field with lowercase-only password 'auto' on input#new_password
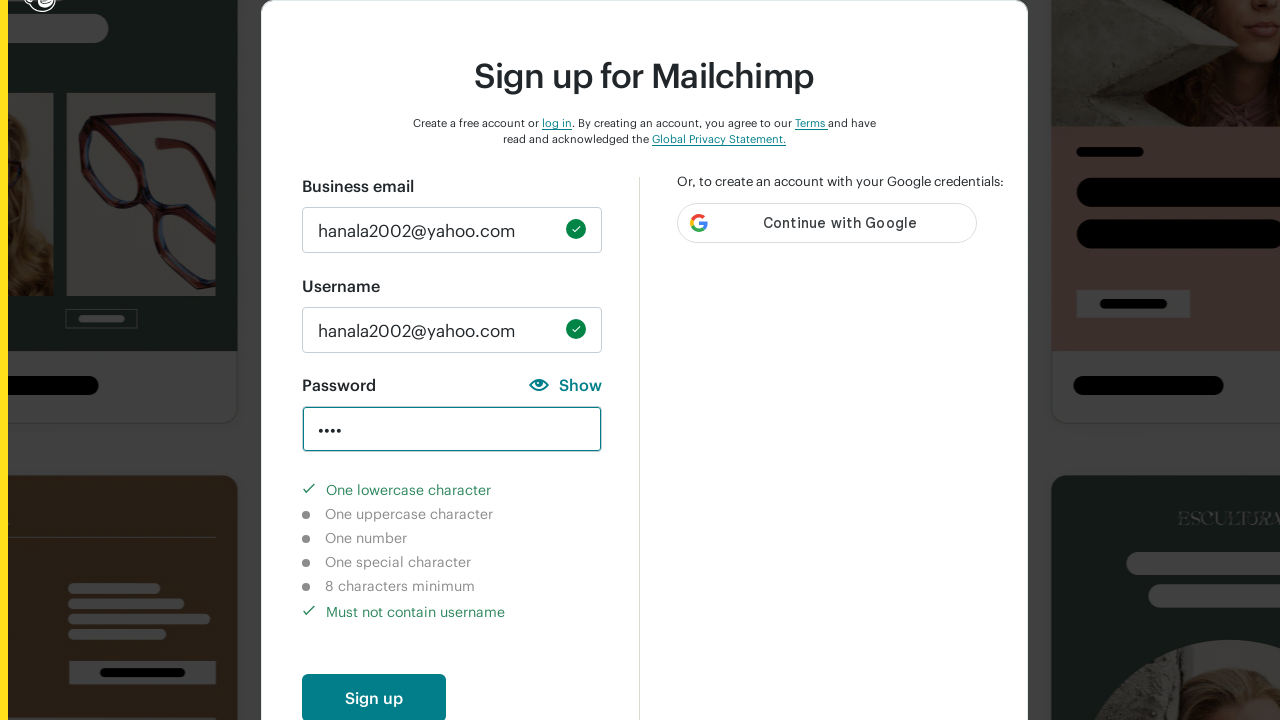

Pressed Tab to trigger password validation for lowercase pattern on input#new_password
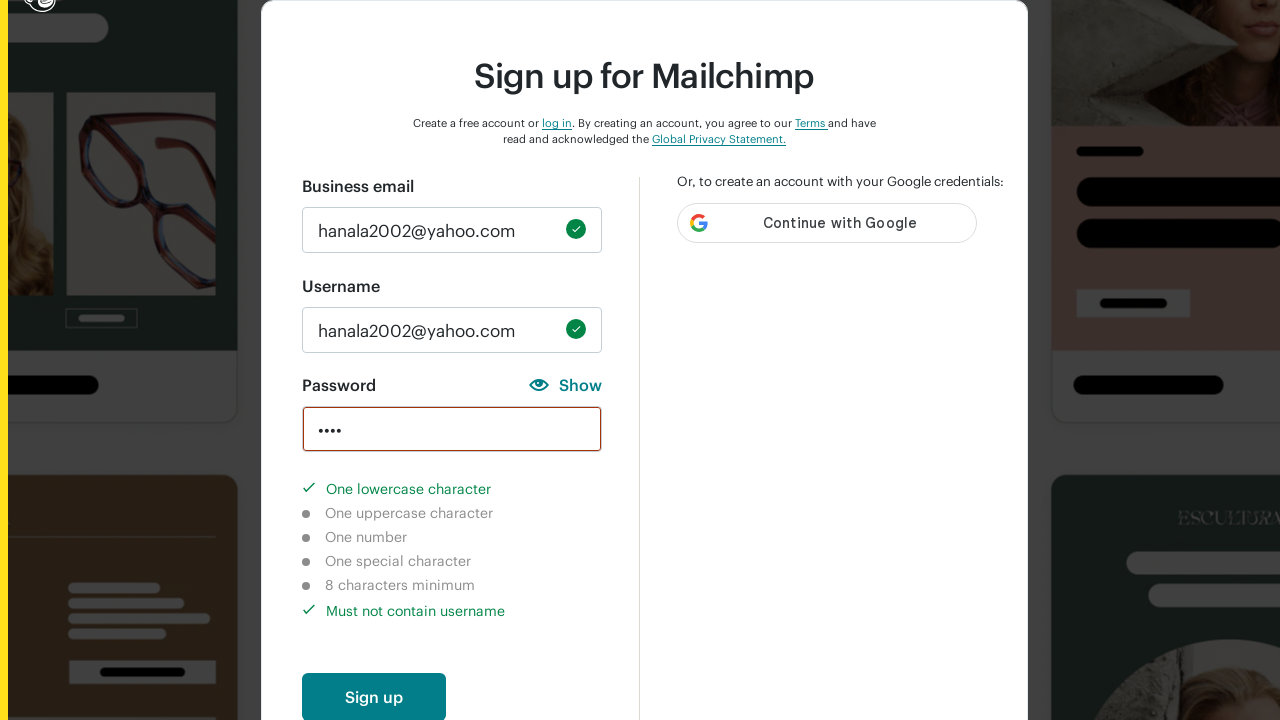

Waited 3 seconds for validation indicators to update
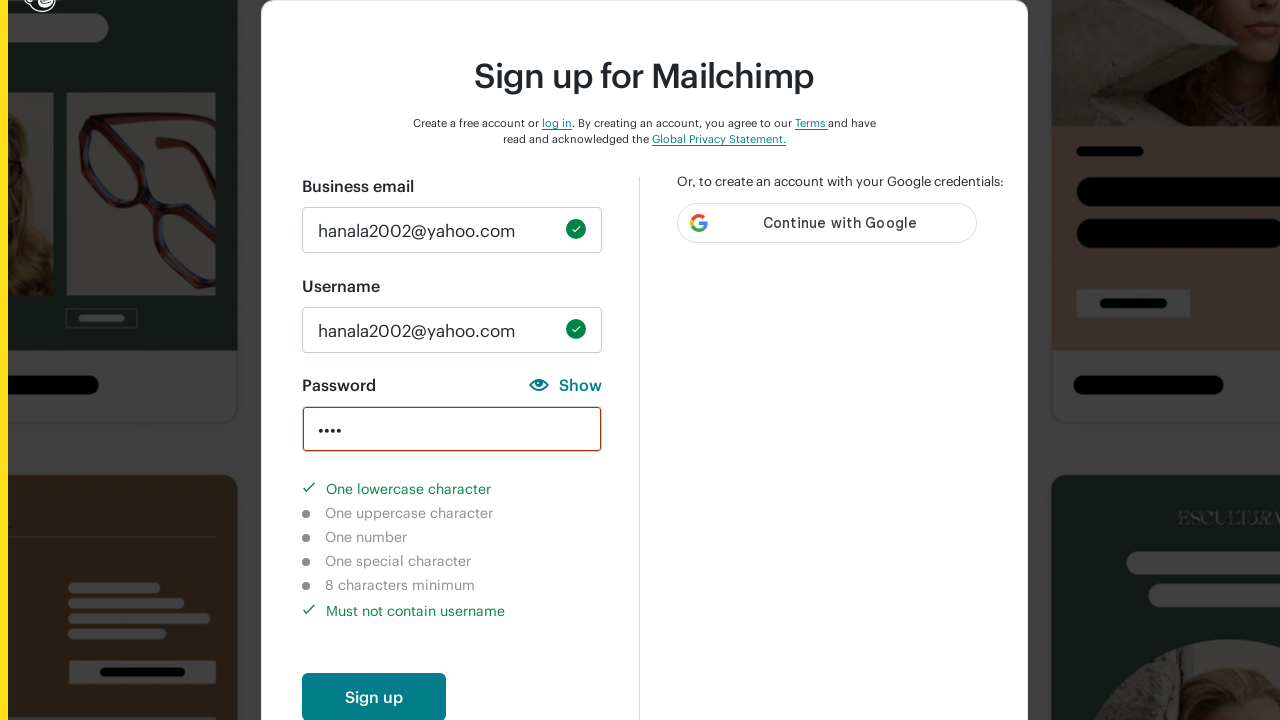

Cleared password field for next test on input#new_password
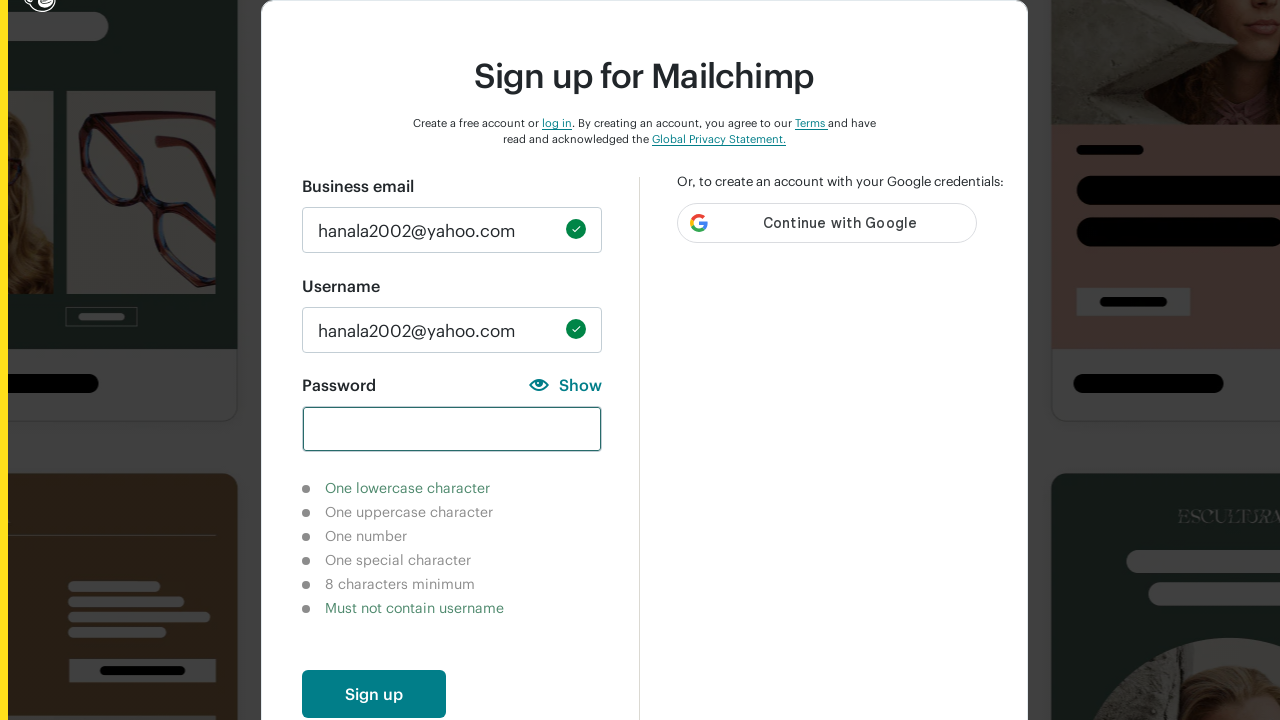

Filled password field with uppercase-only password 'AUTO' on input#new_password
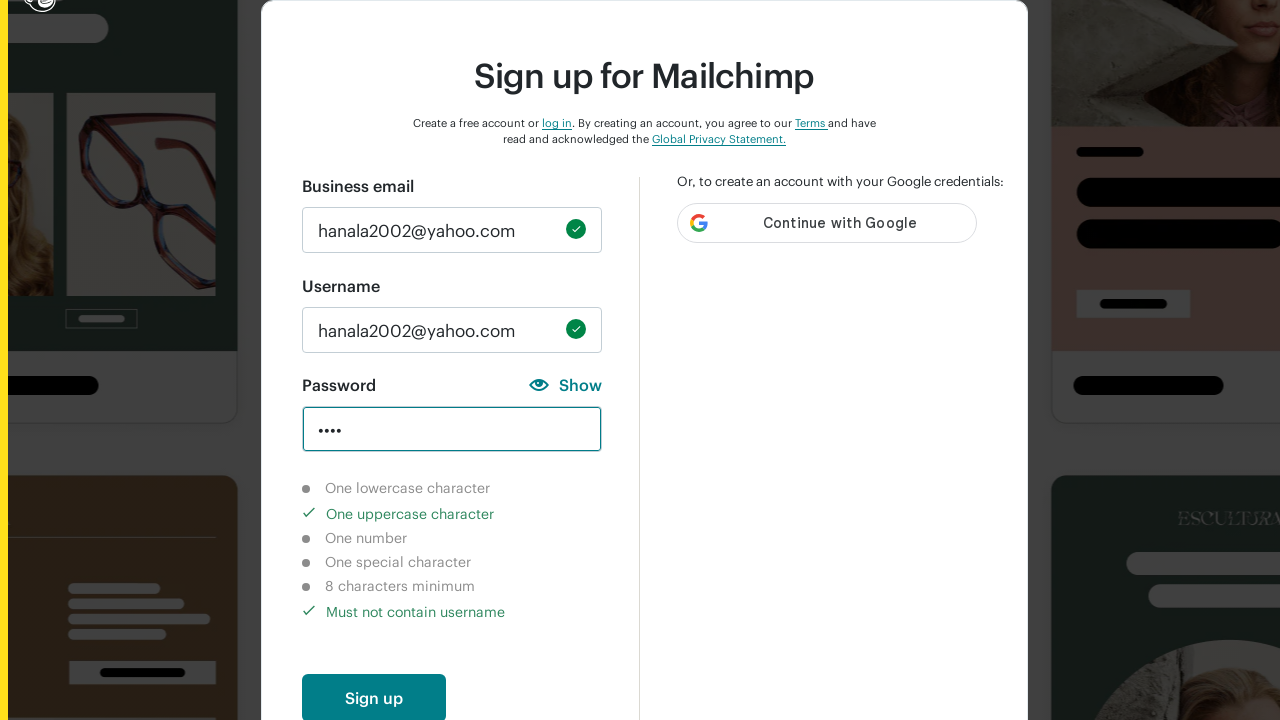

Pressed Tab to trigger password validation for uppercase pattern on input#new_password
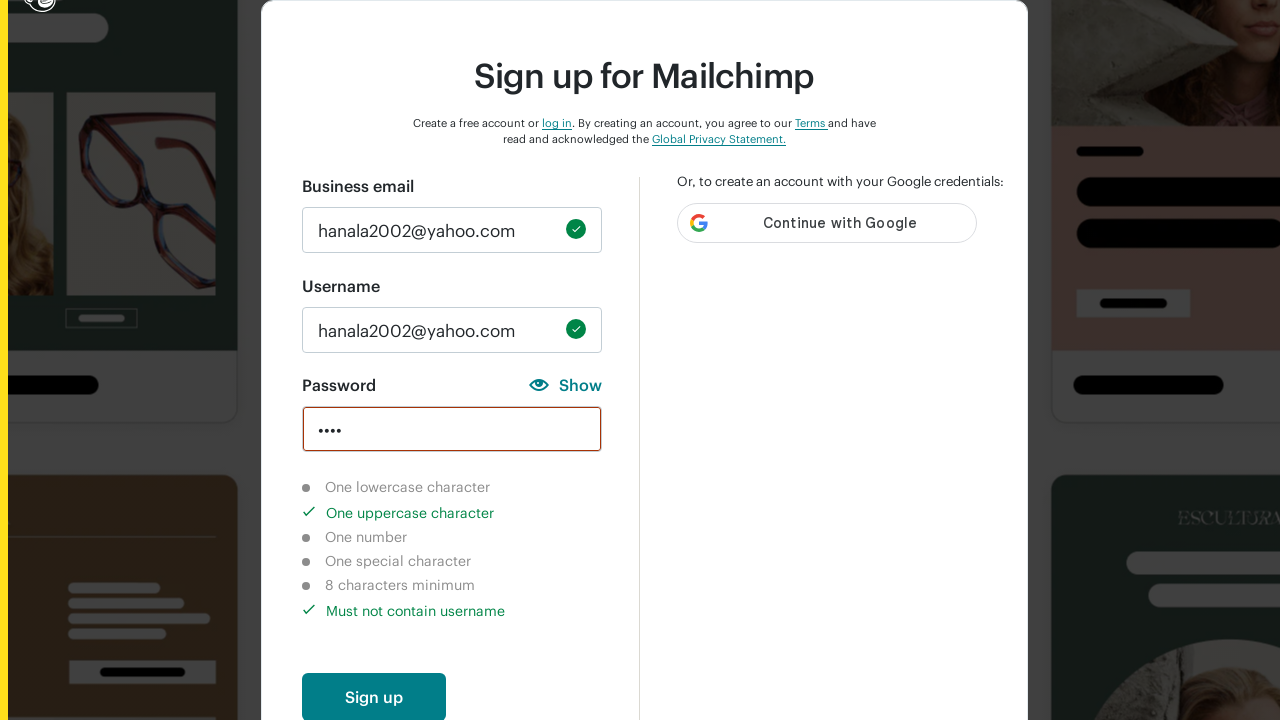

Waited 3 seconds for validation indicators to update
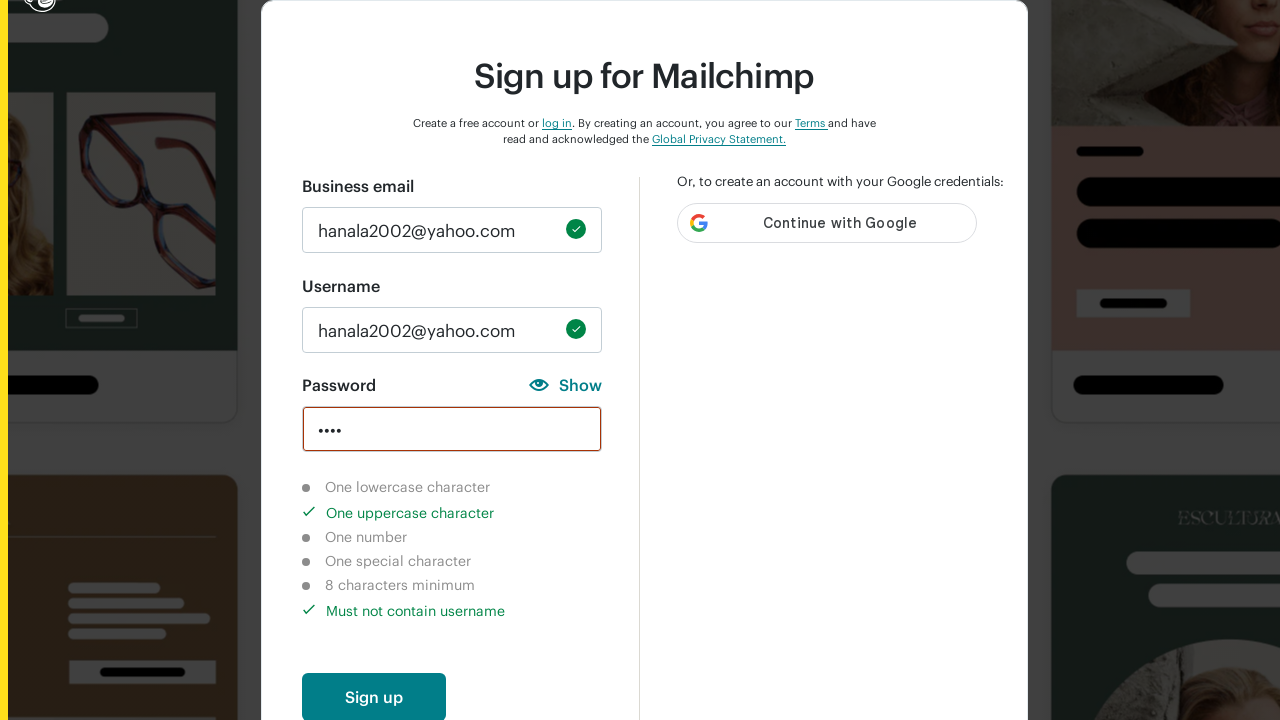

Cleared password field for next test on input#new_password
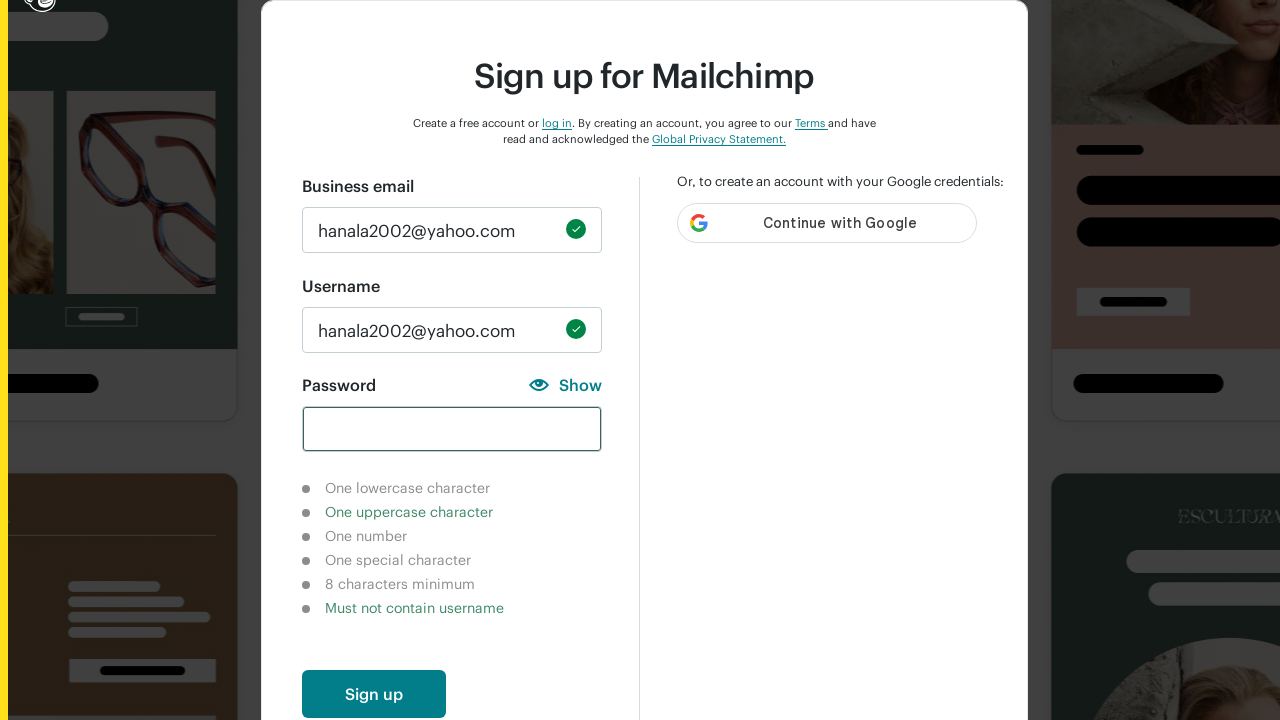

Filled password field with special-character-only password '!@#$%&' on input#new_password
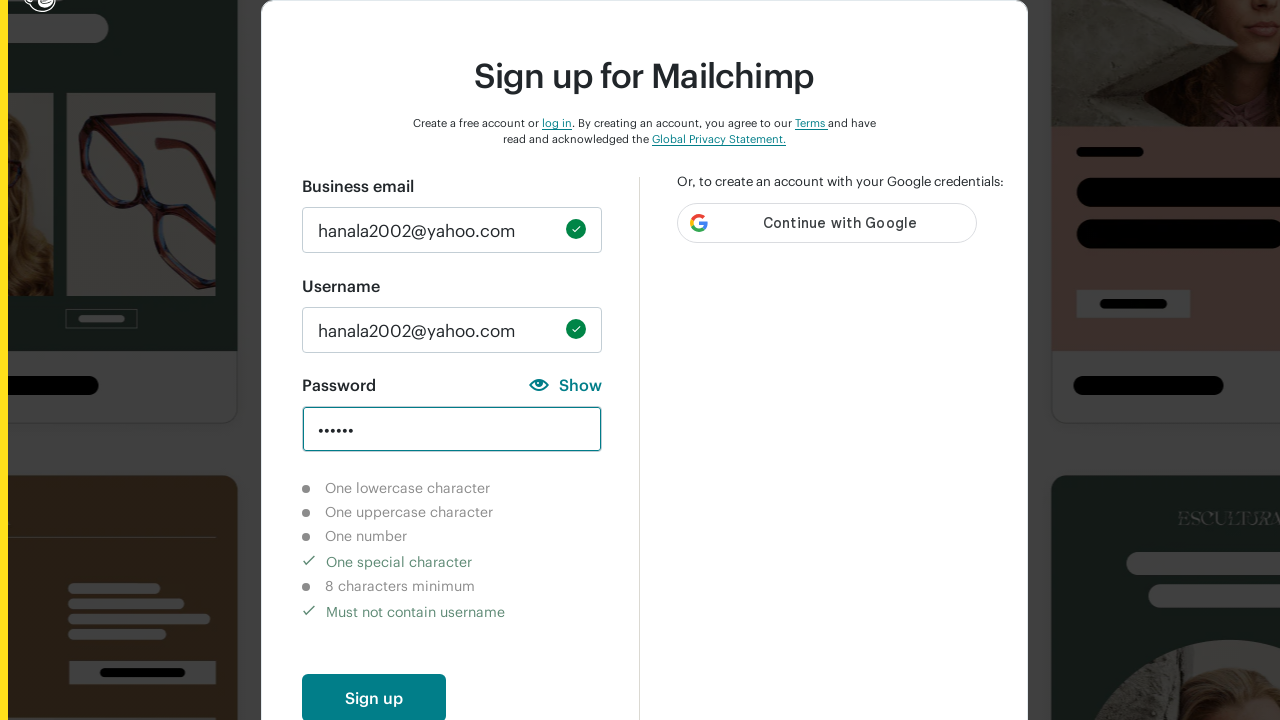

Pressed Tab to trigger password validation for special character pattern on input#new_password
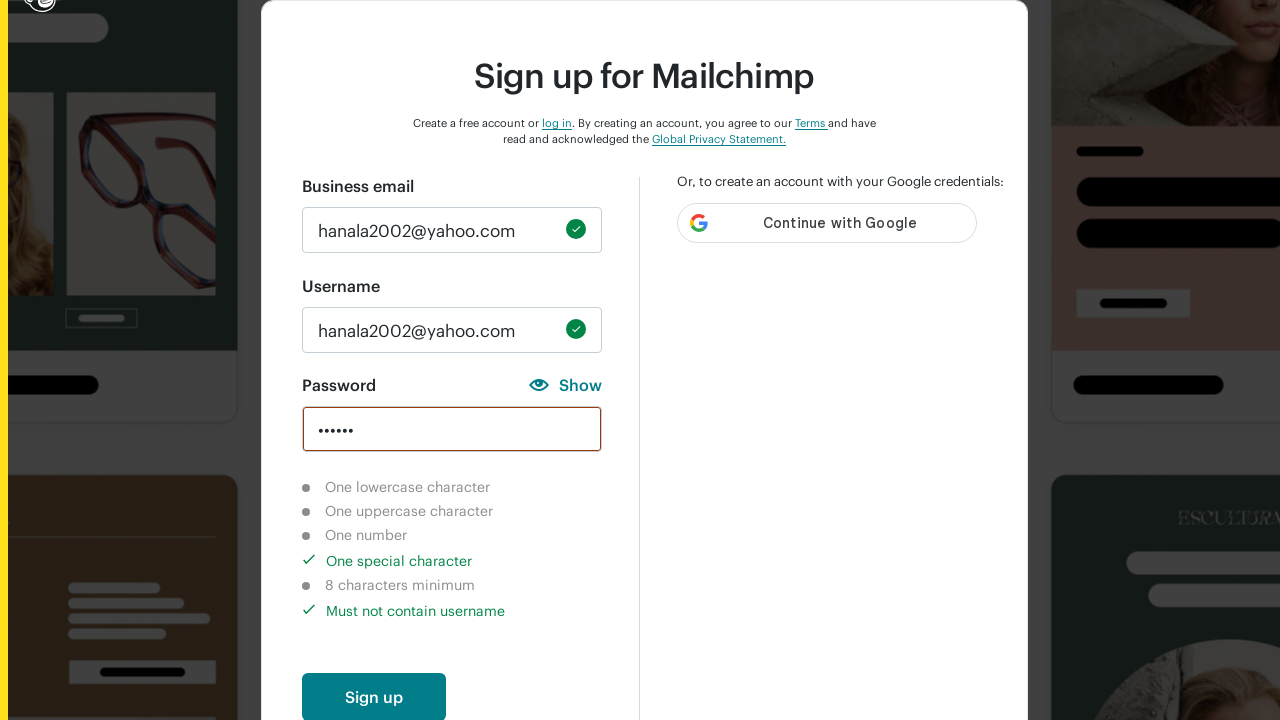

Waited 3 seconds for validation indicators to update
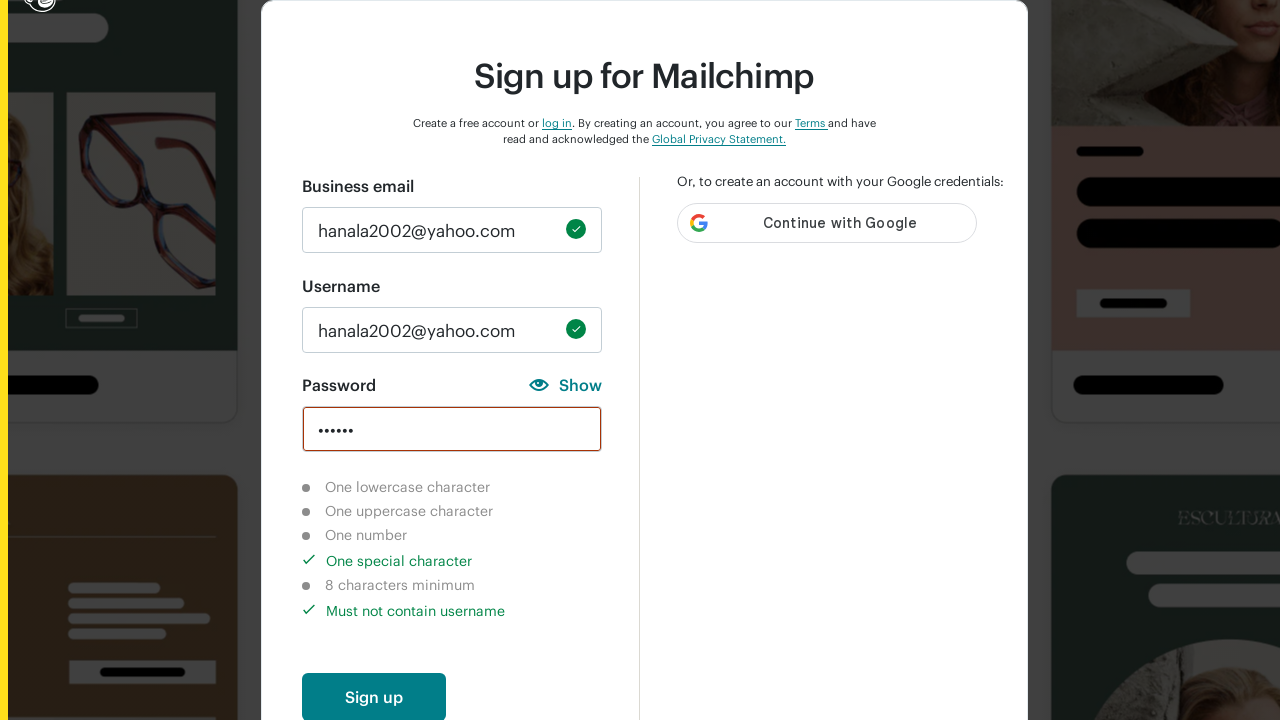

Cleared password field for final test on input#new_password
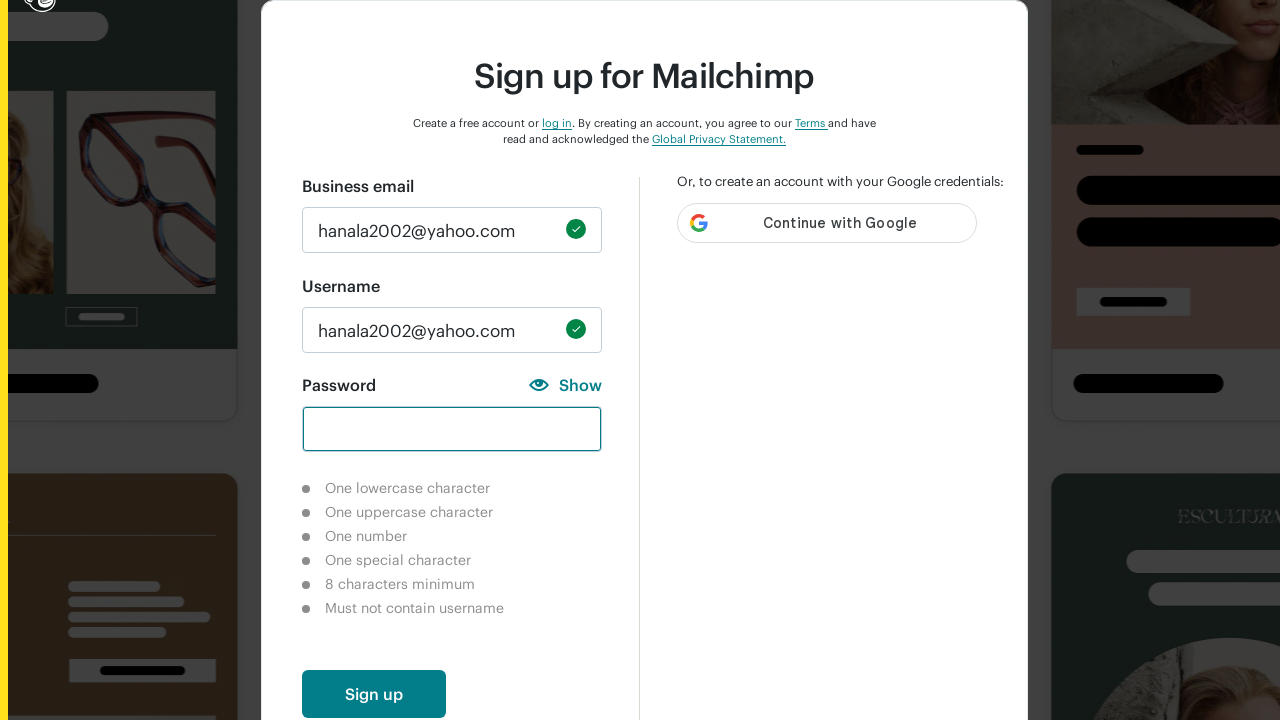

Filled password field with valid password 'Auto123!@#' meeting all requirements on input#new_password
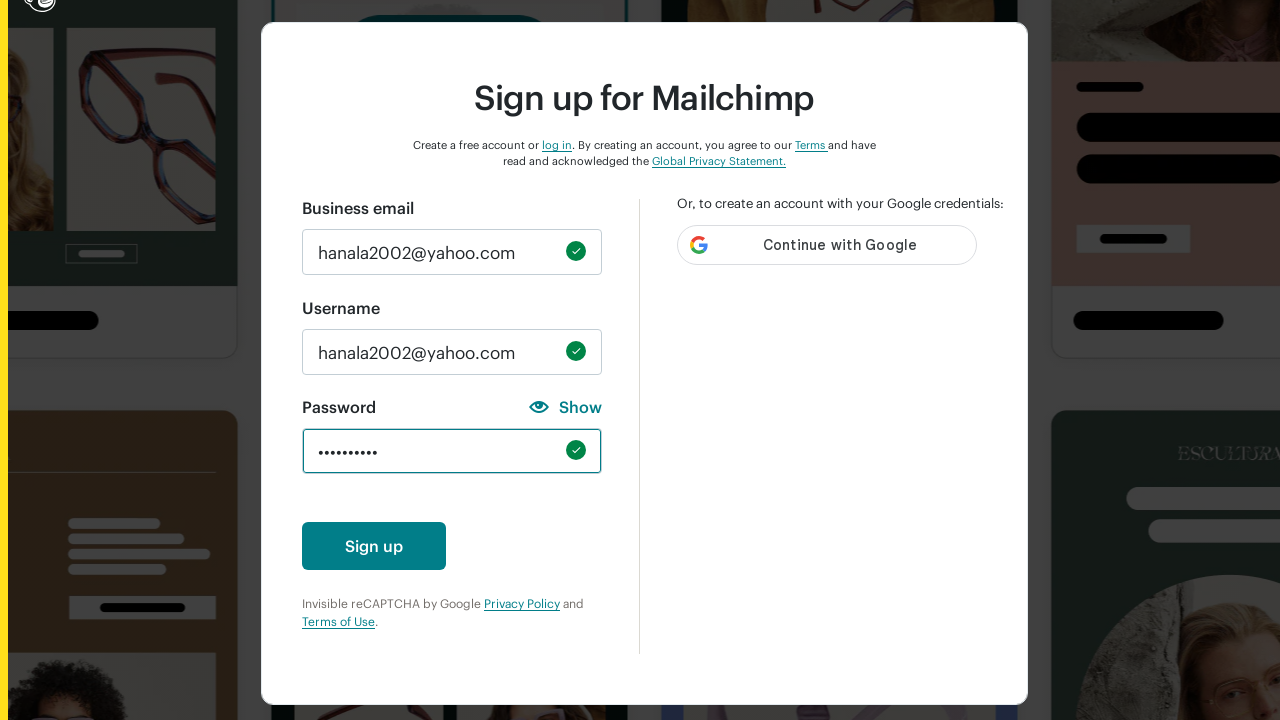

Pressed Tab to trigger password validation for complete password on input#new_password
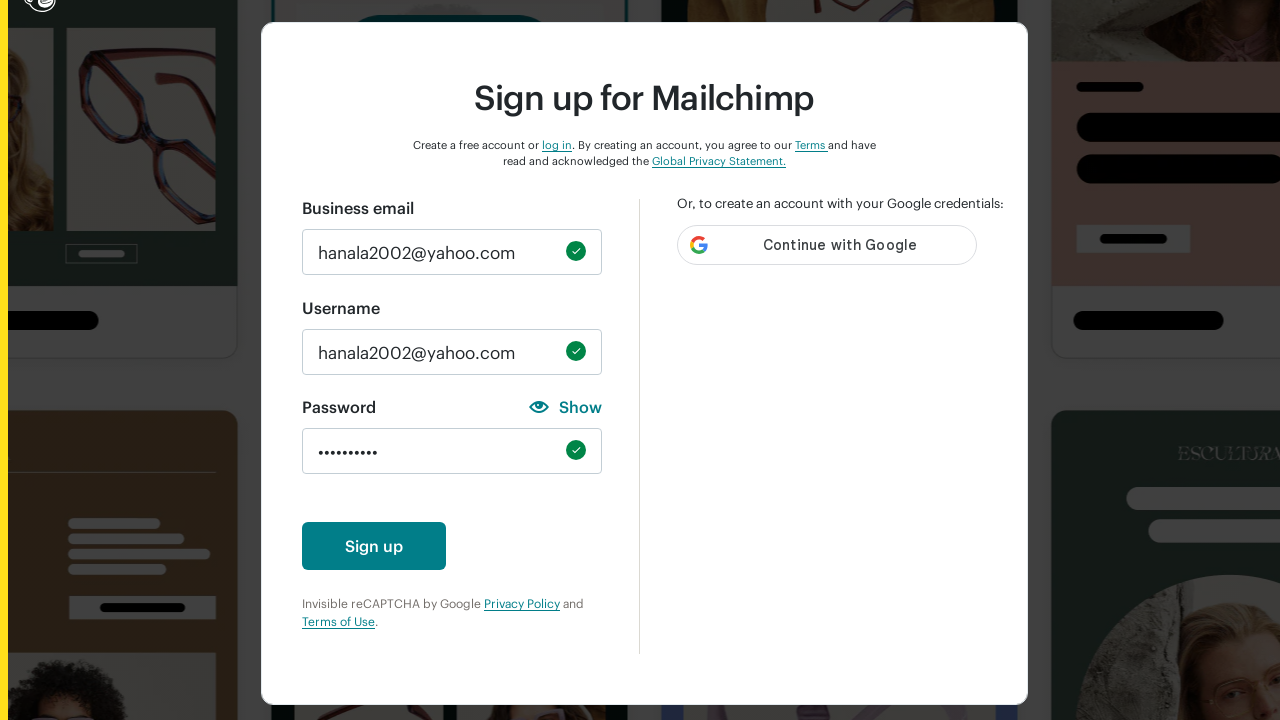

Waited 3 seconds for final validation indicators to display
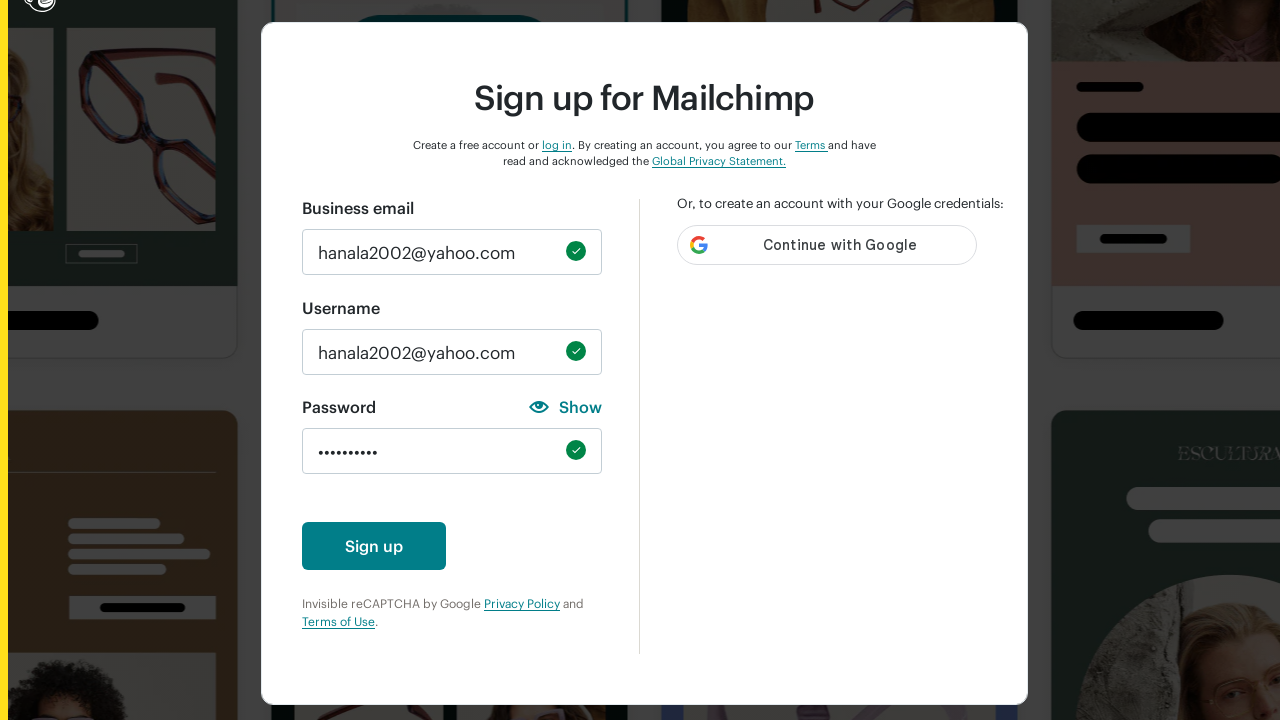

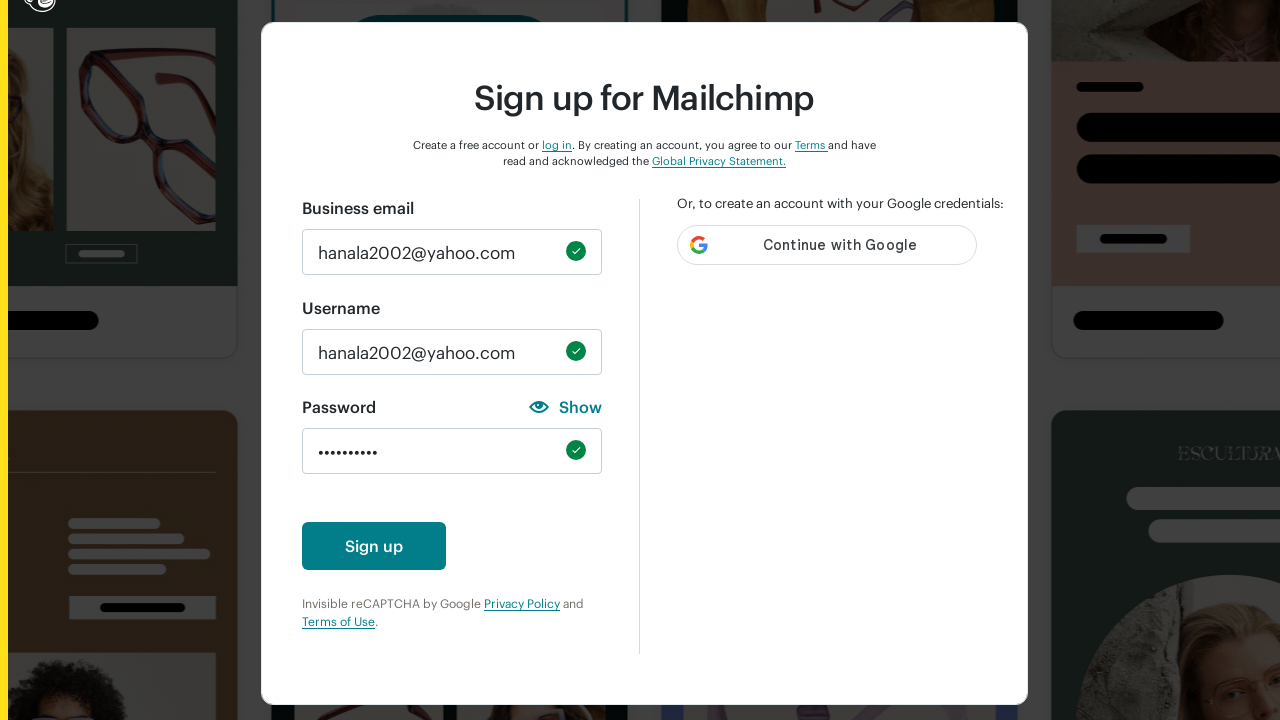